Navigates to the EA application homepage to verify the page loads successfully

Starting URL: http://eaapp.somee.com

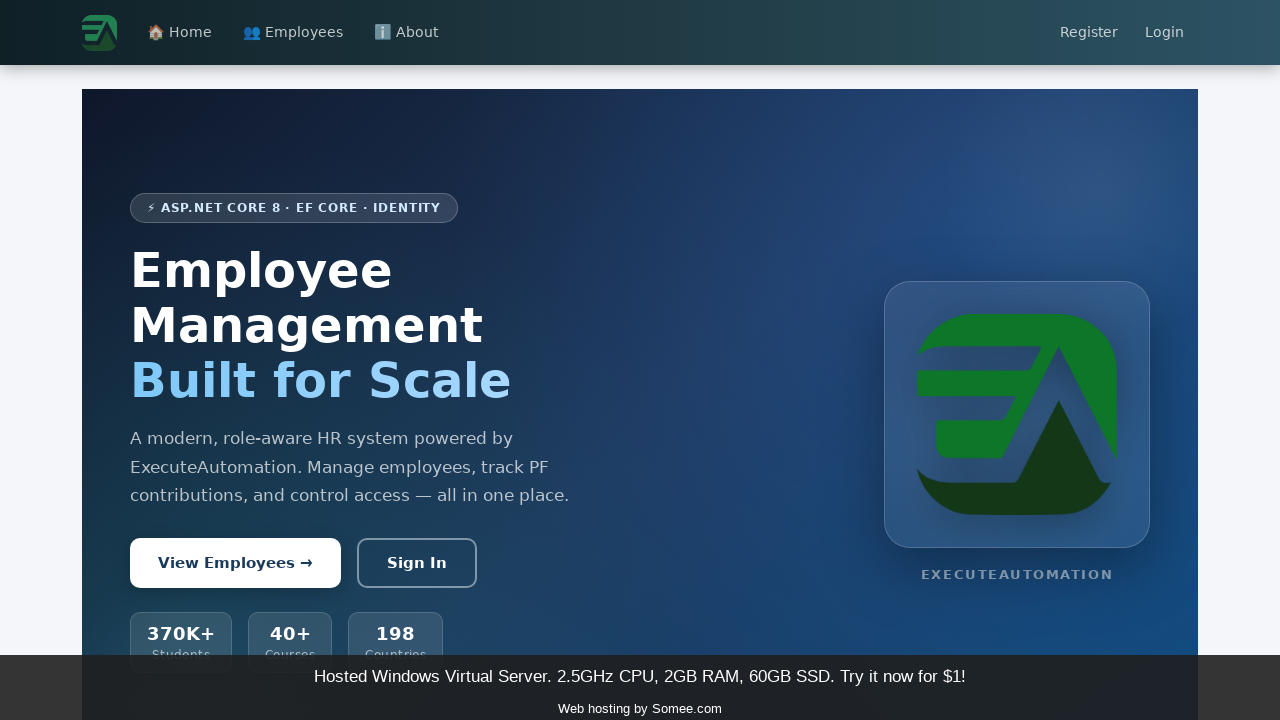

EA application homepage loaded successfully - DOM content ready
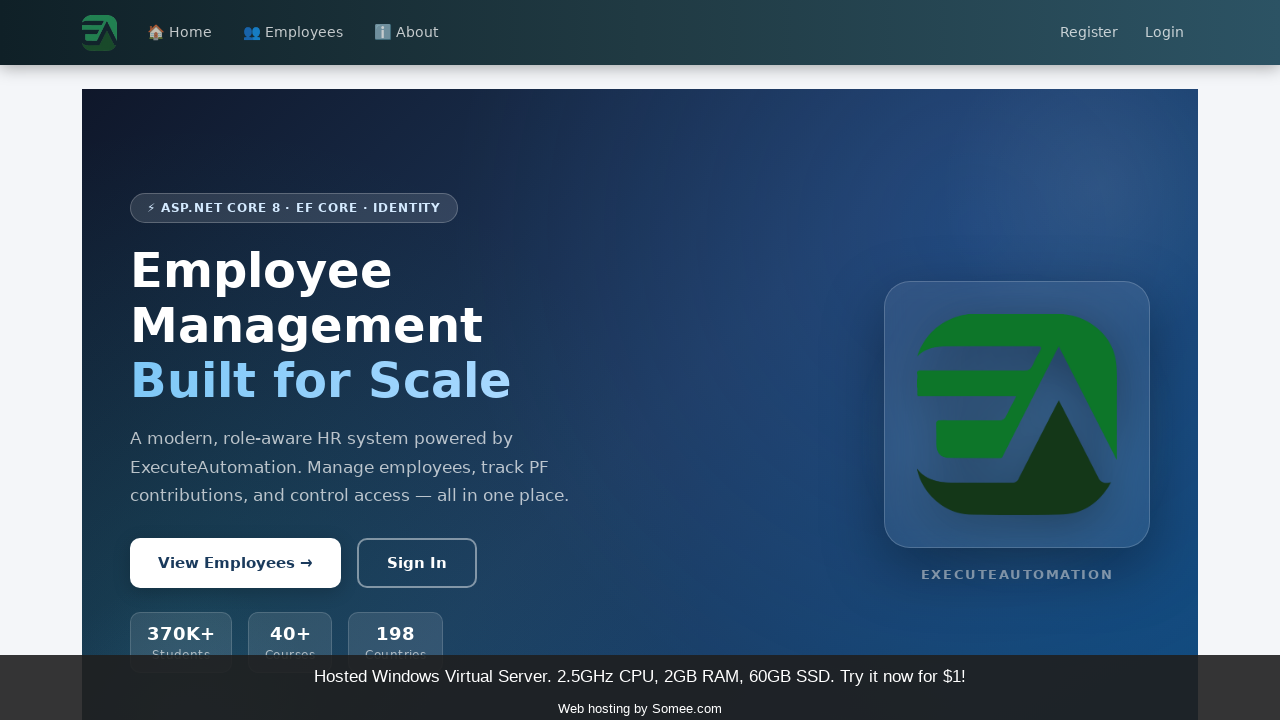

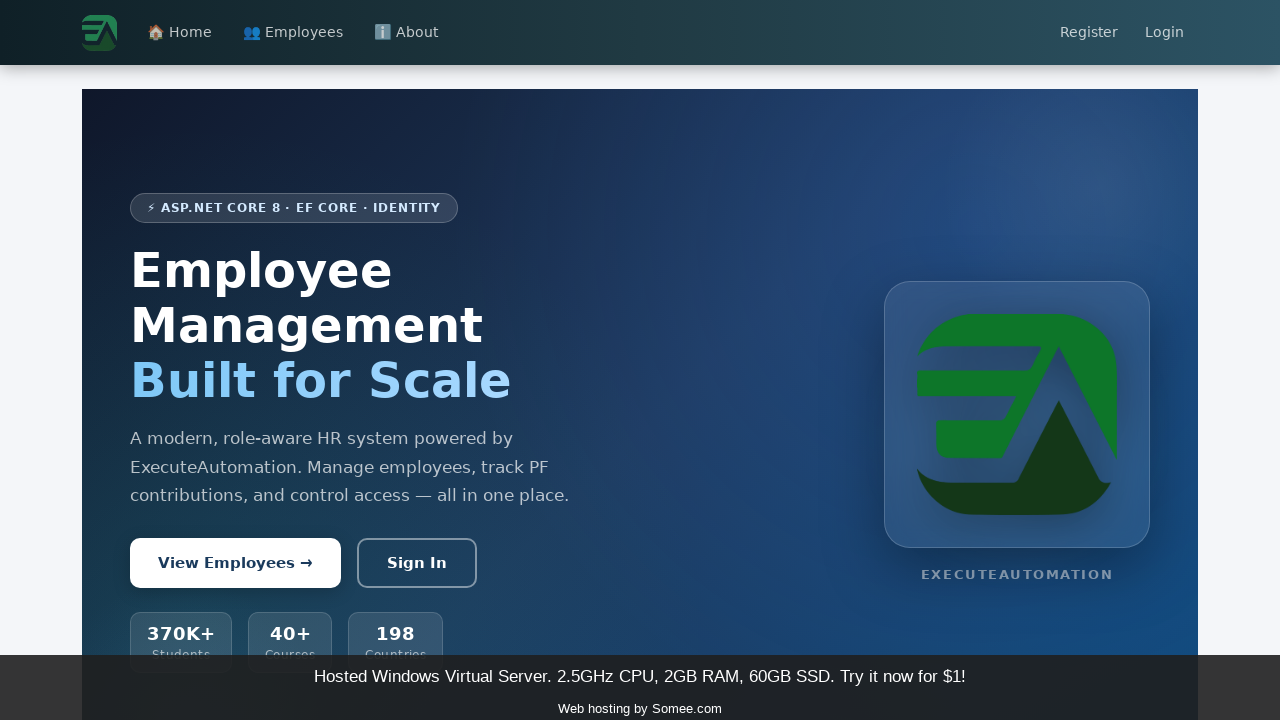